Tests that the phone number field shows an error when less than 10 characters are entered

Starting URL: https://dashboard.melaka.app/register

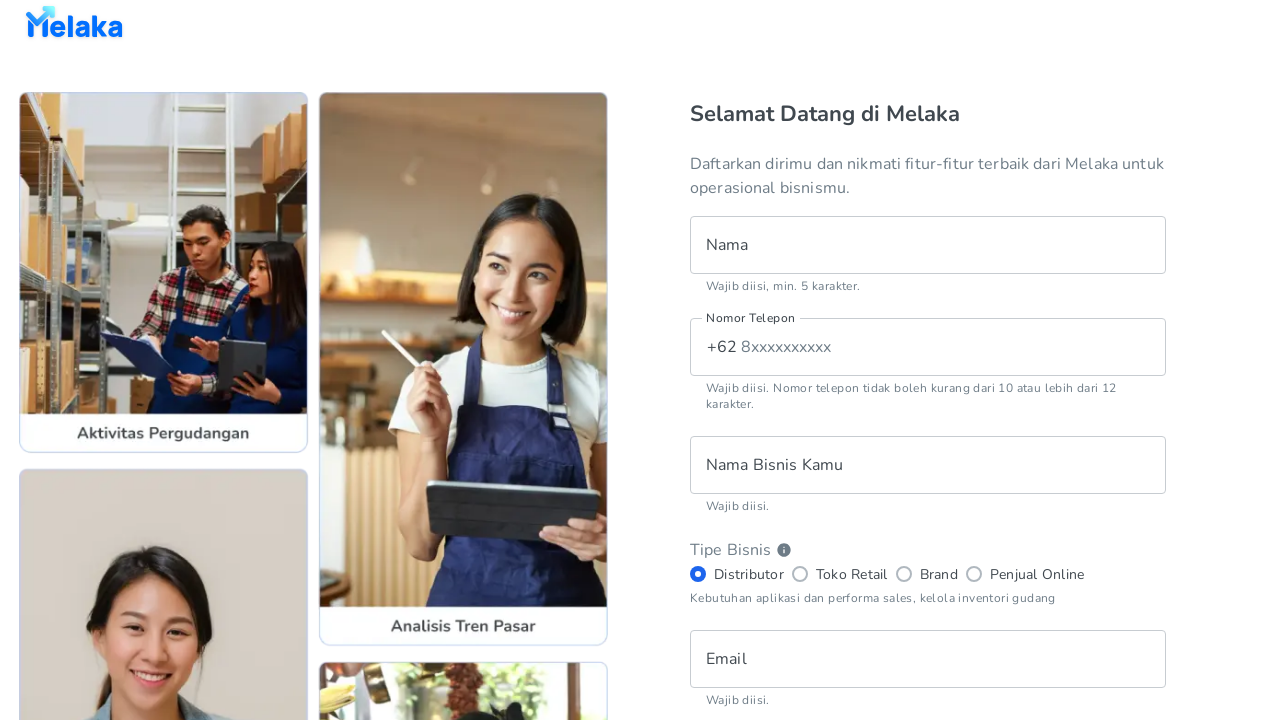

Filled phone number field with '123' (less than 10 characters) on input[data-testid='register__text-field__phone-number']
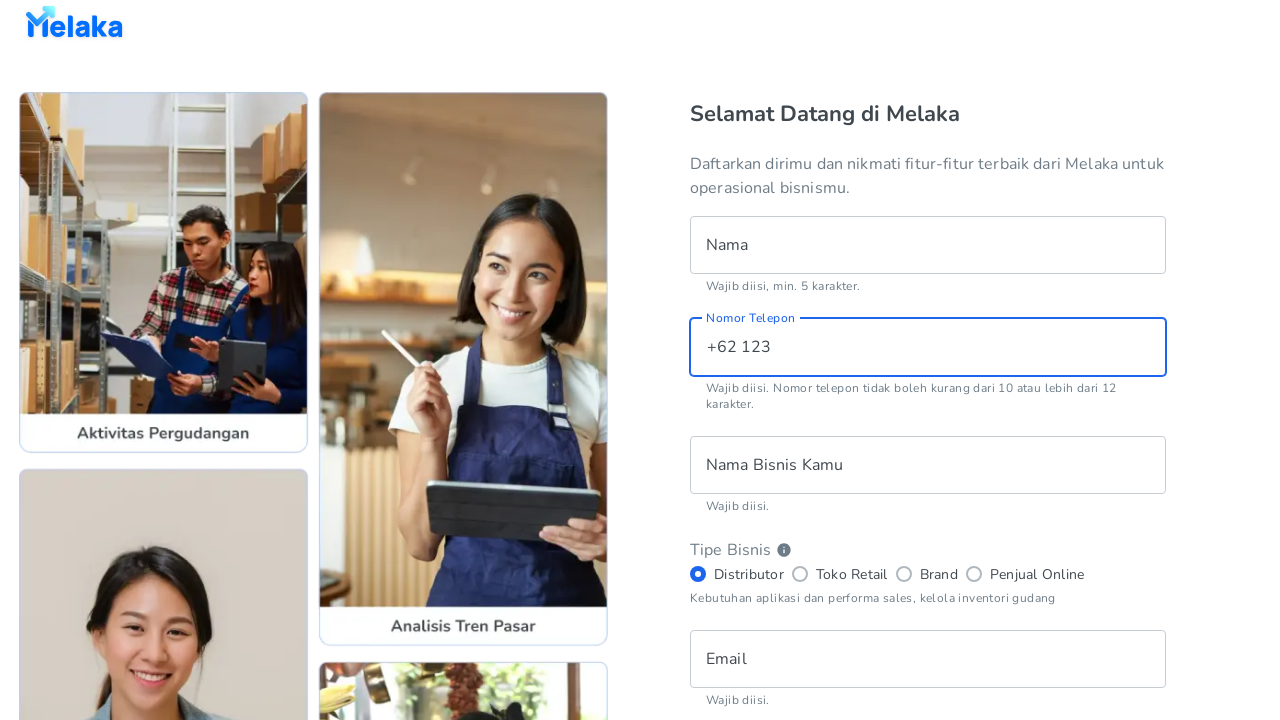

Clicked terms and conditions checkbox at (700, 502) on [data-testid='register__checkbox__tnc']
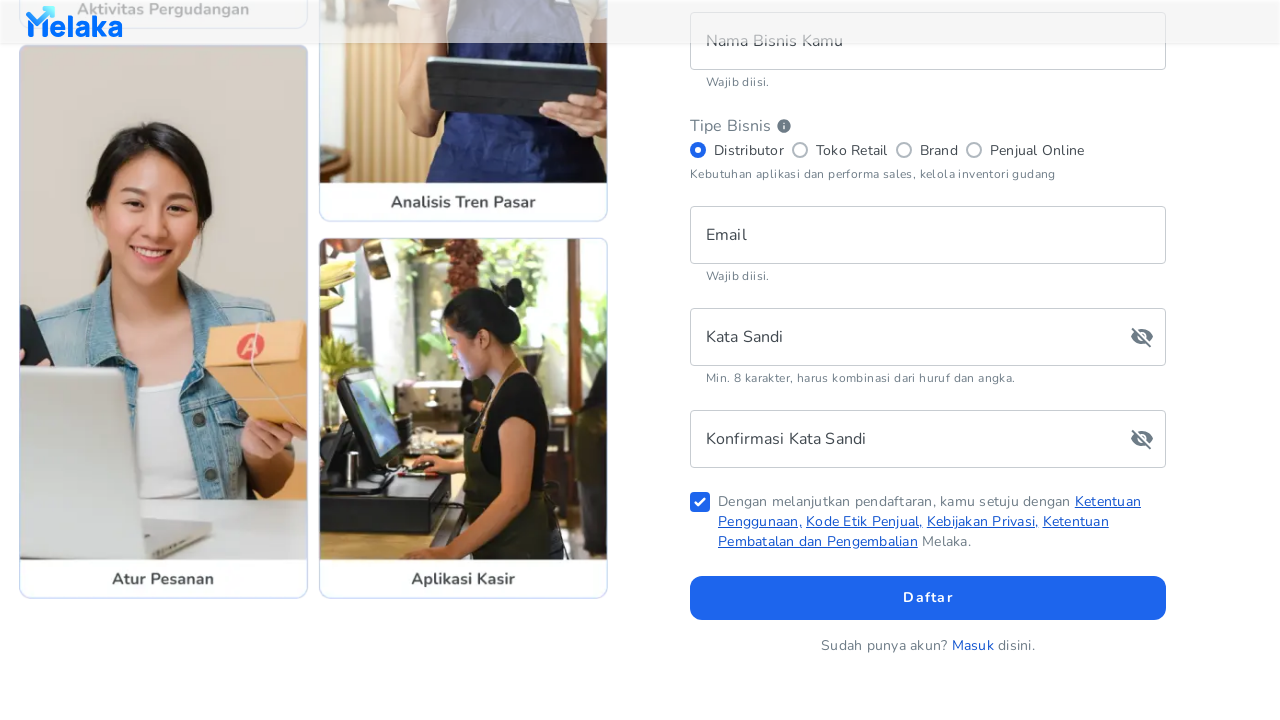

Clicked sign-up button to submit form at (928, 598) on [data-testid='register__button__sign-up']
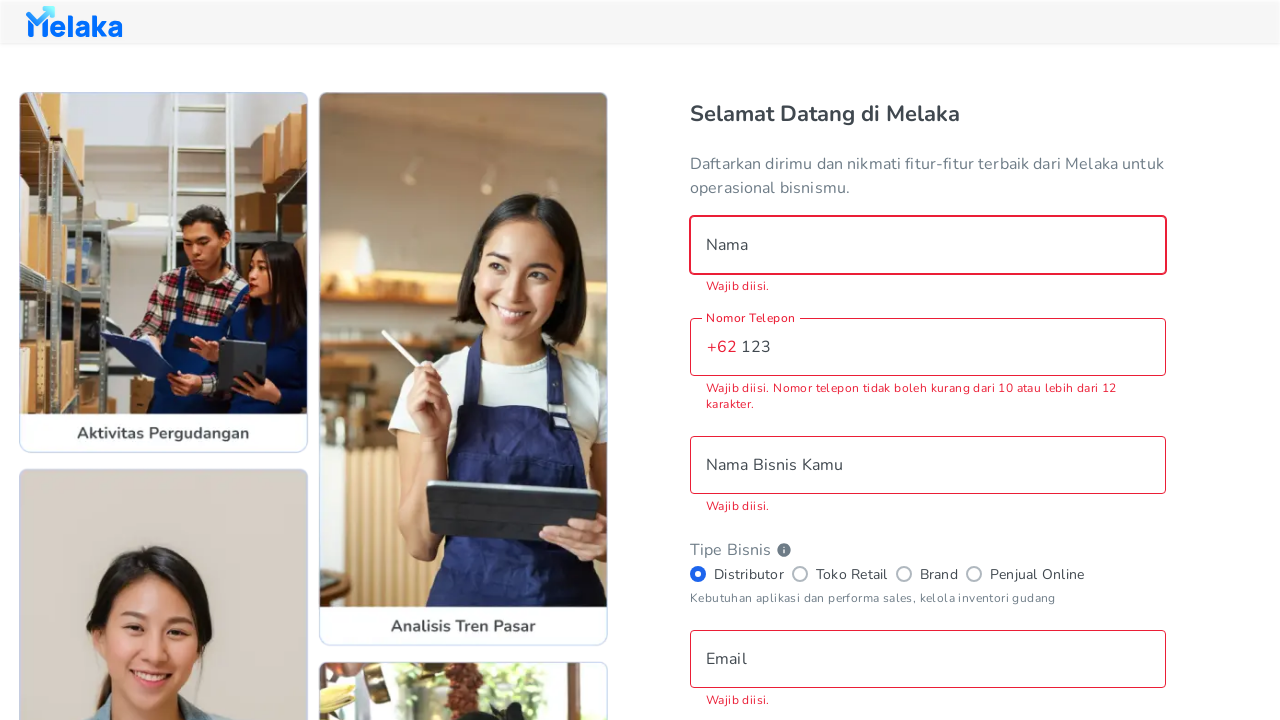

Phone number error message appeared, confirming validation for insufficient character count
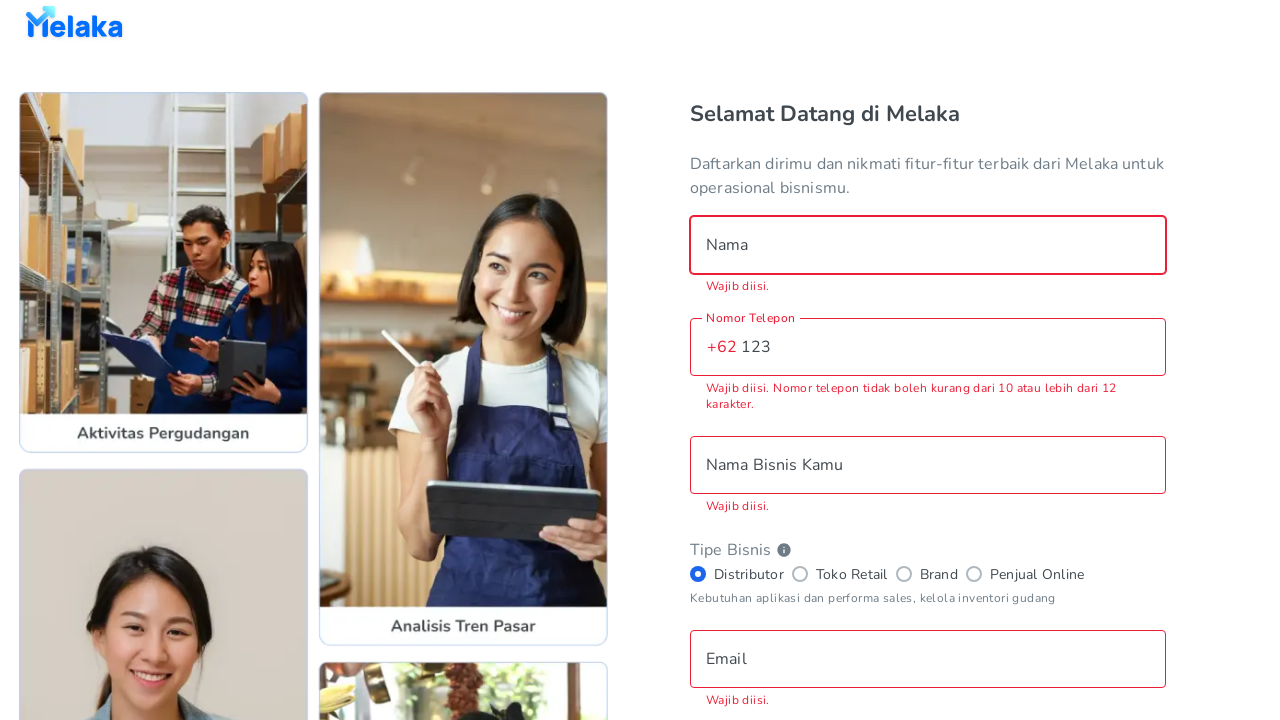

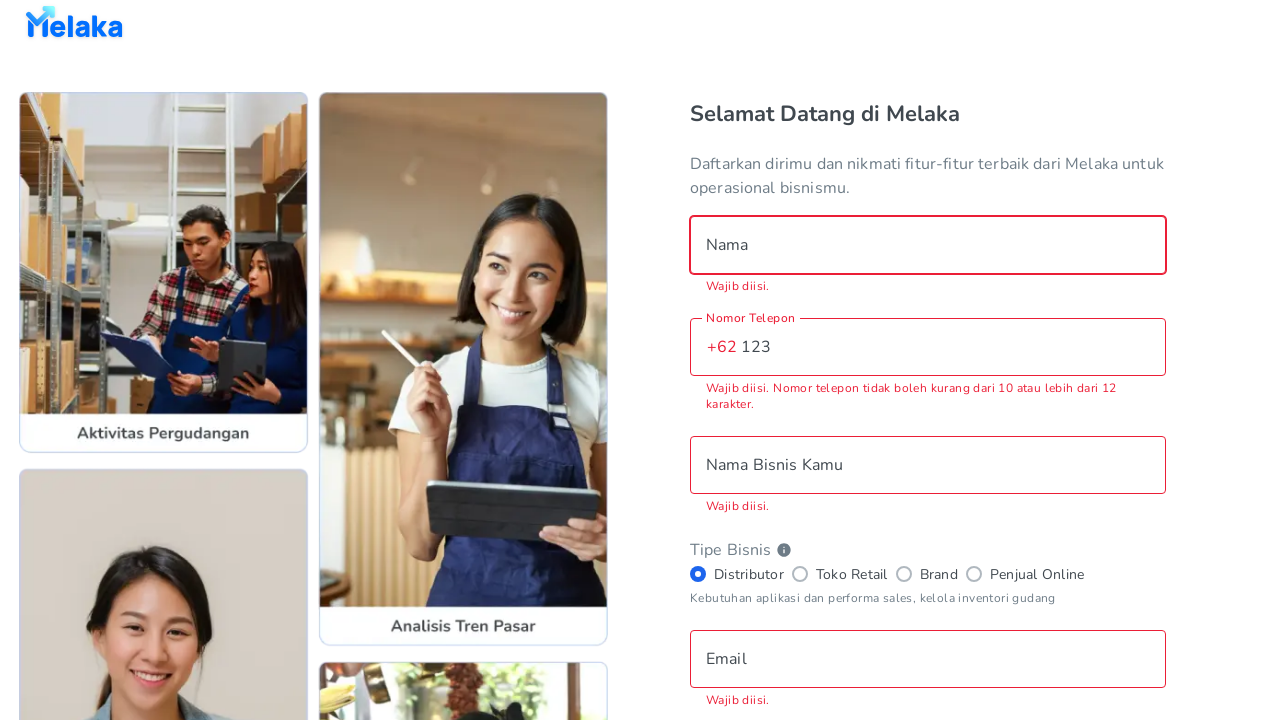